Tests copy and paste functionality on a registration form by entering a present address, selecting all text, copying it, and pasting it into the permanent address field

Starting URL: https://grotechminds.com/registration/

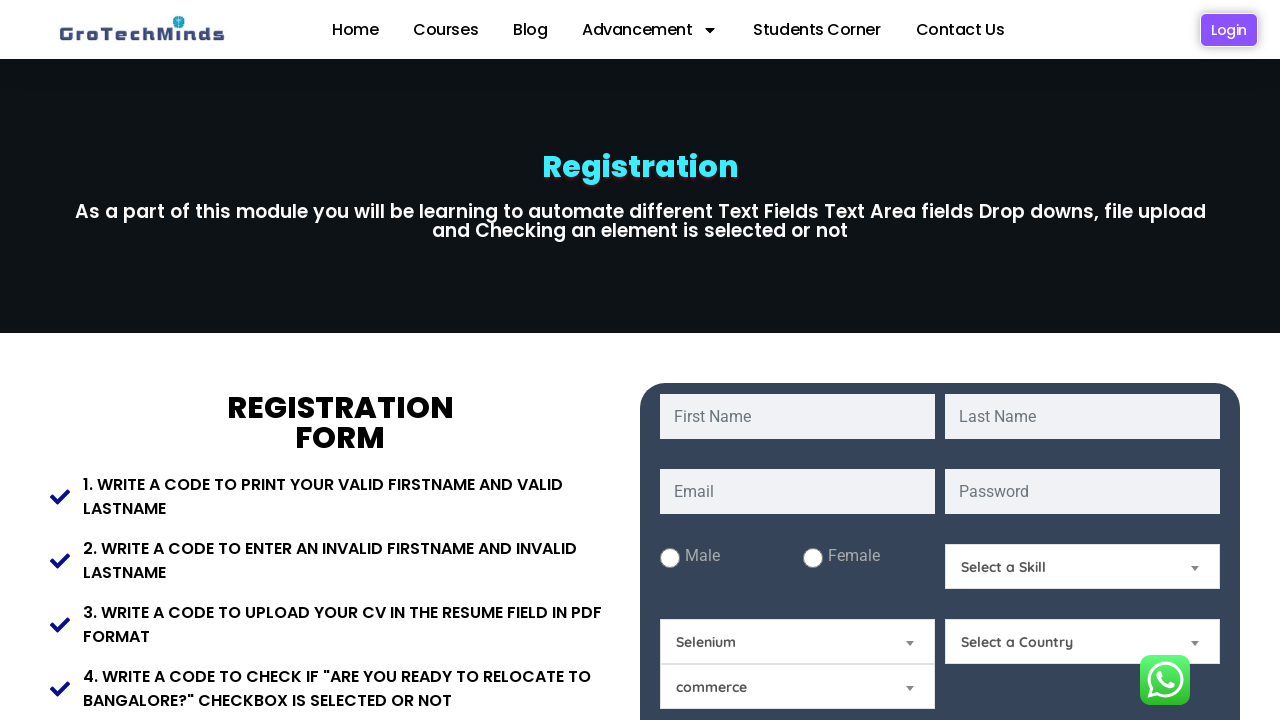

Filled present address field with 'coimbatore,india' on #Present-Address
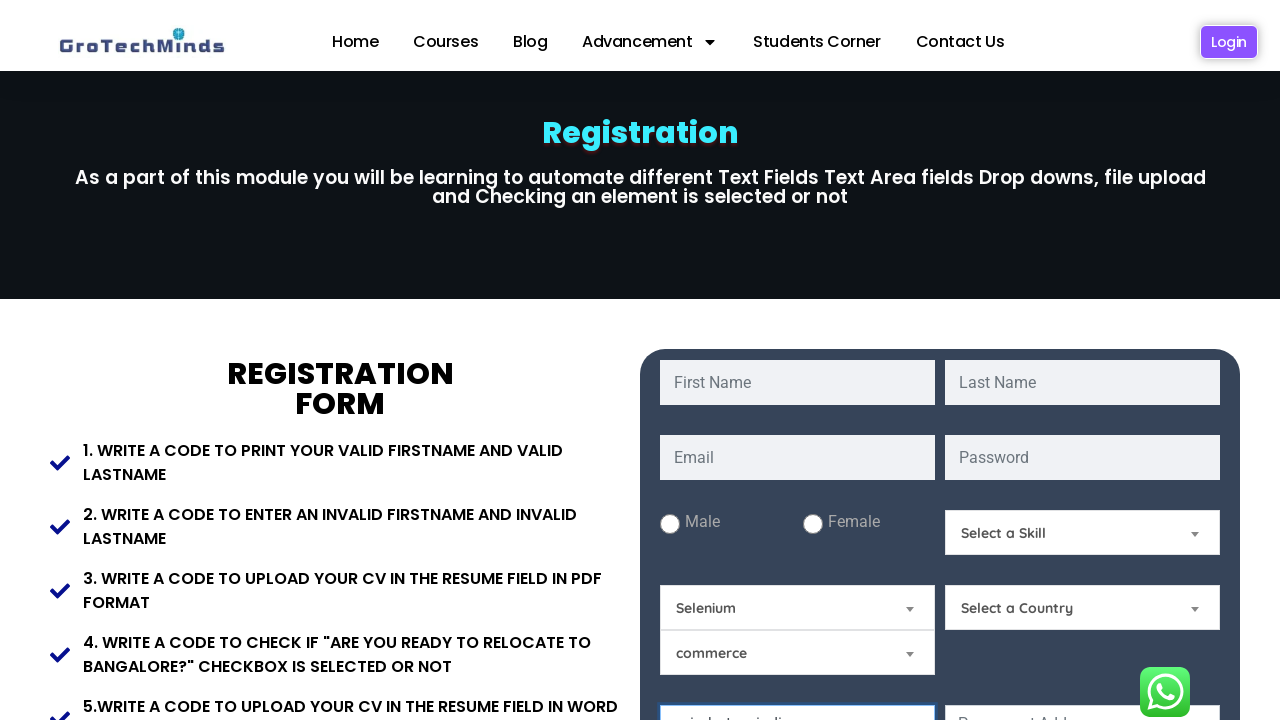

Clicked on present address field to focus it at (798, 656) on #Present-Address
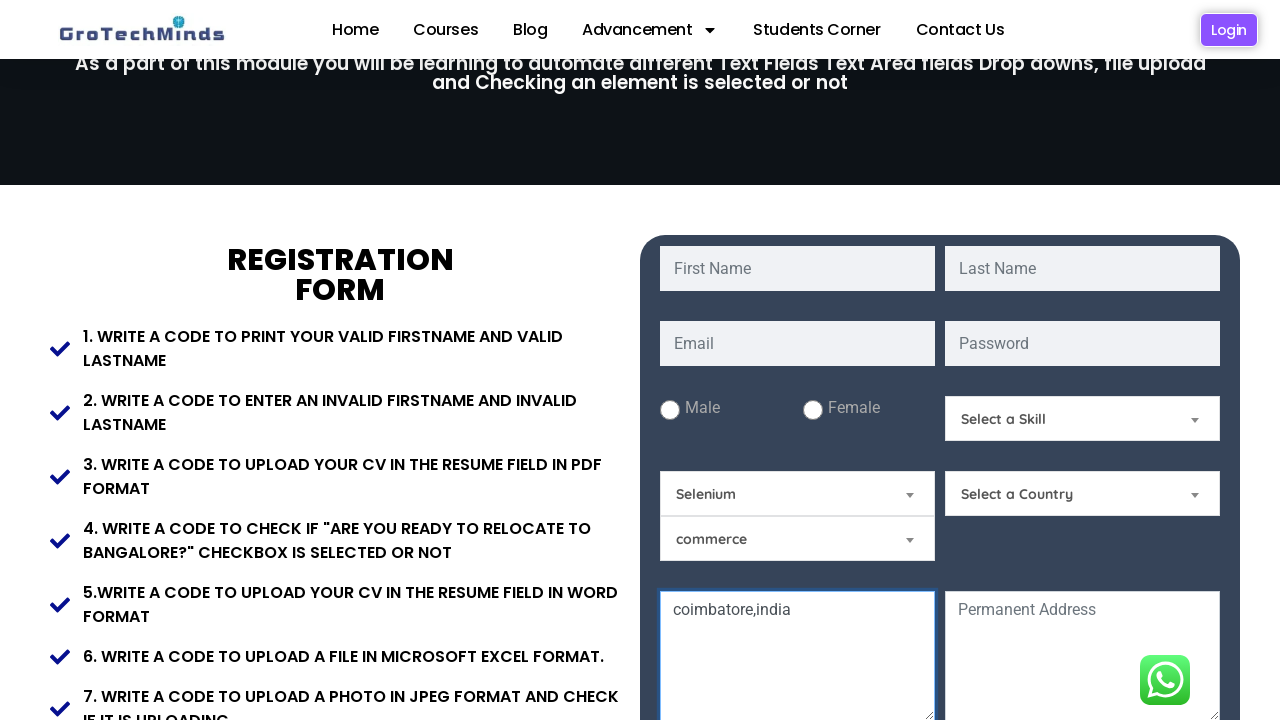

Selected all text in present address field using Ctrl+A
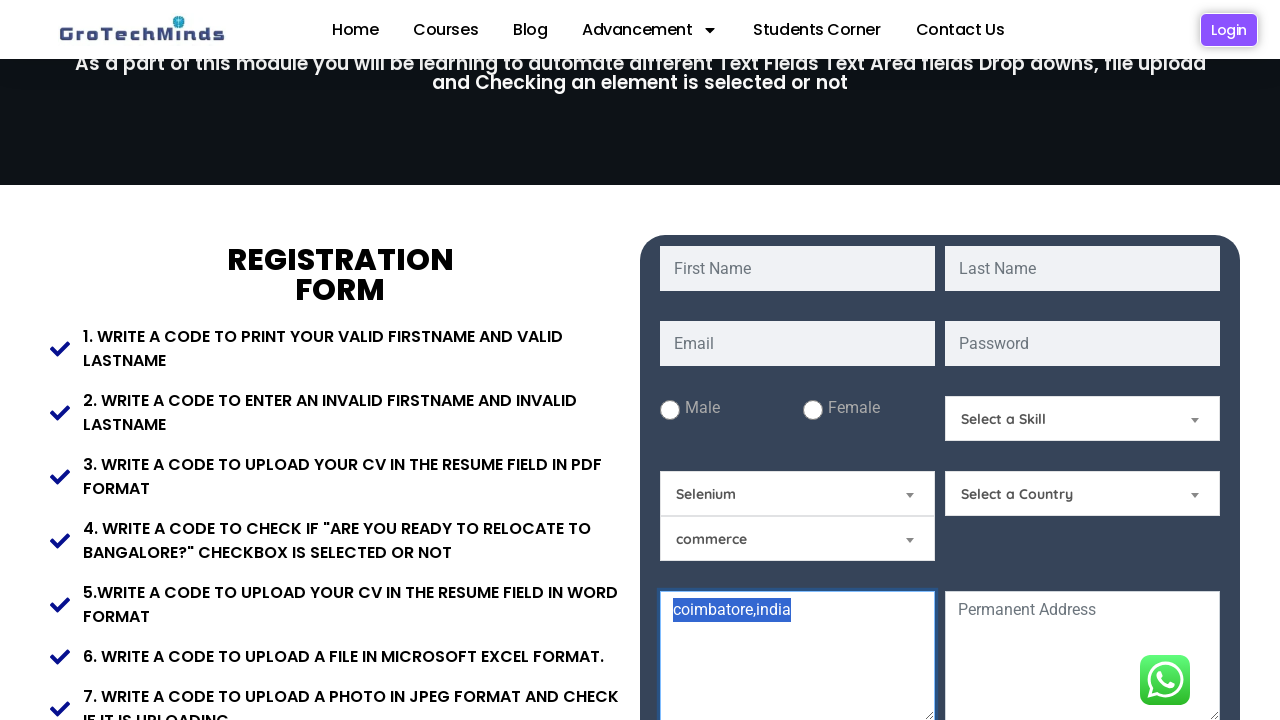

Copied selected text from present address field using Ctrl+C
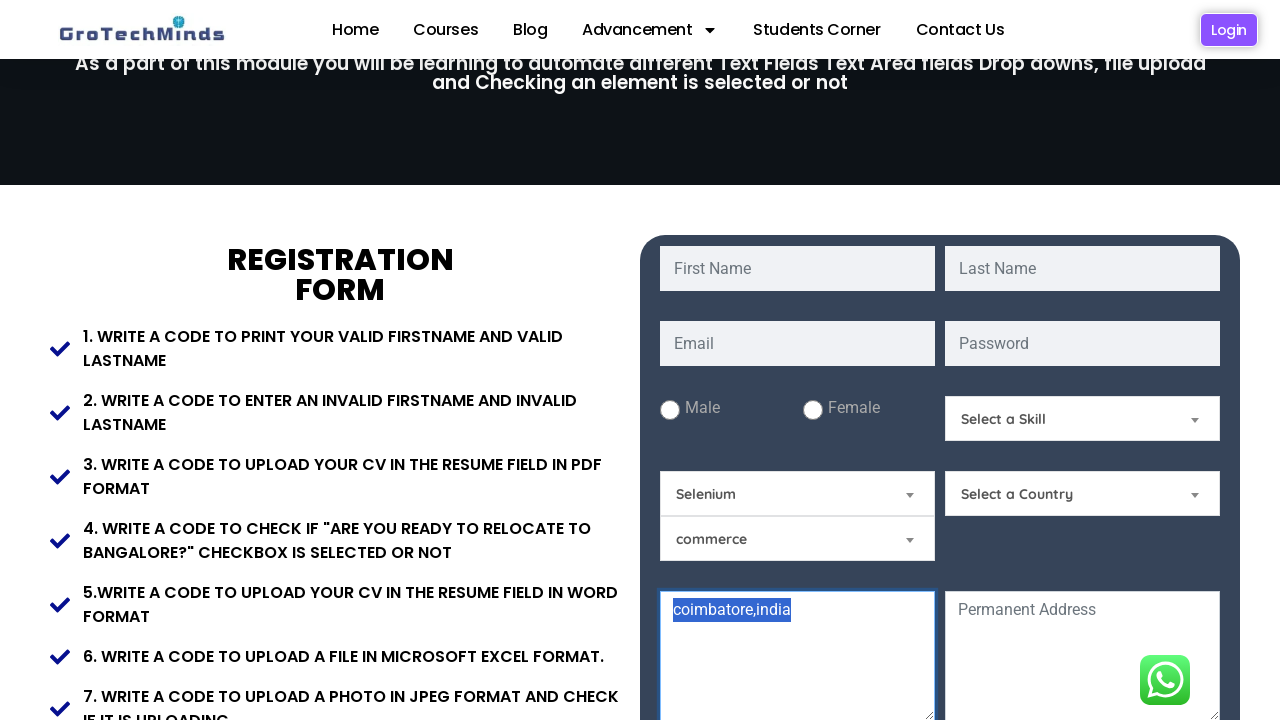

Clicked on permanent address field to focus it at (1082, 656) on textarea[name='Permanent-Address']
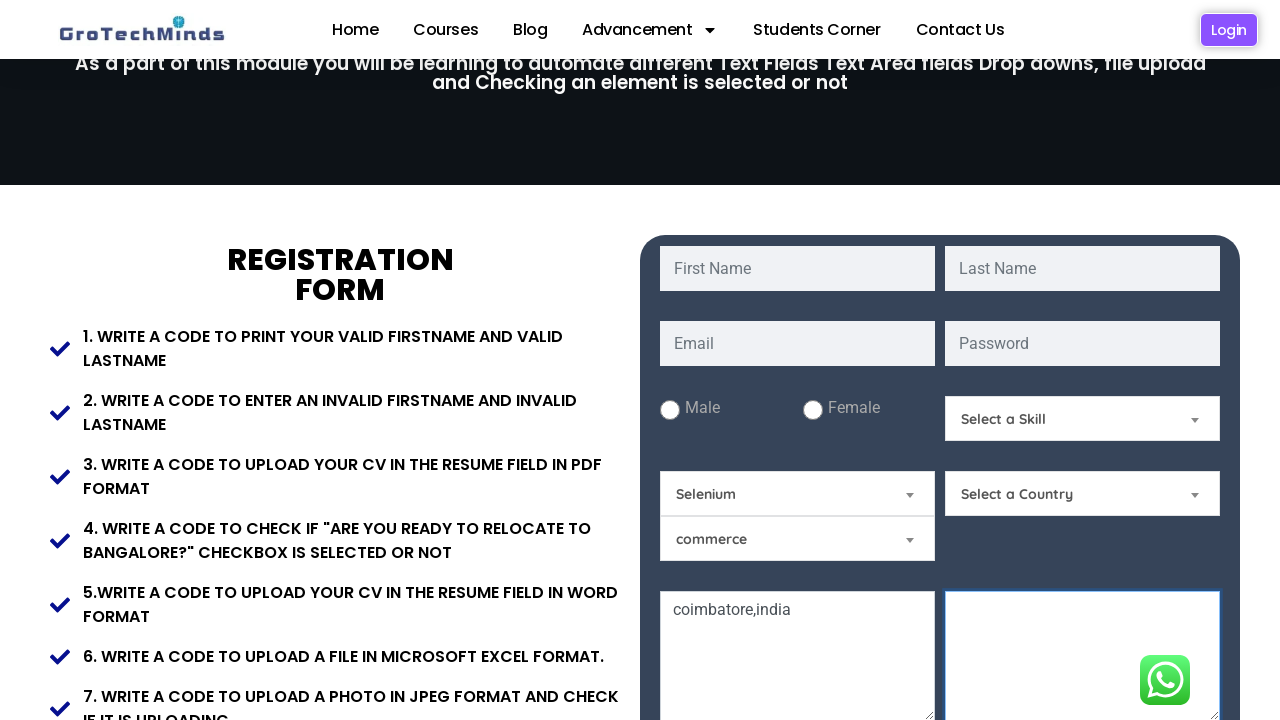

Pasted copied text into permanent address field using Ctrl+V
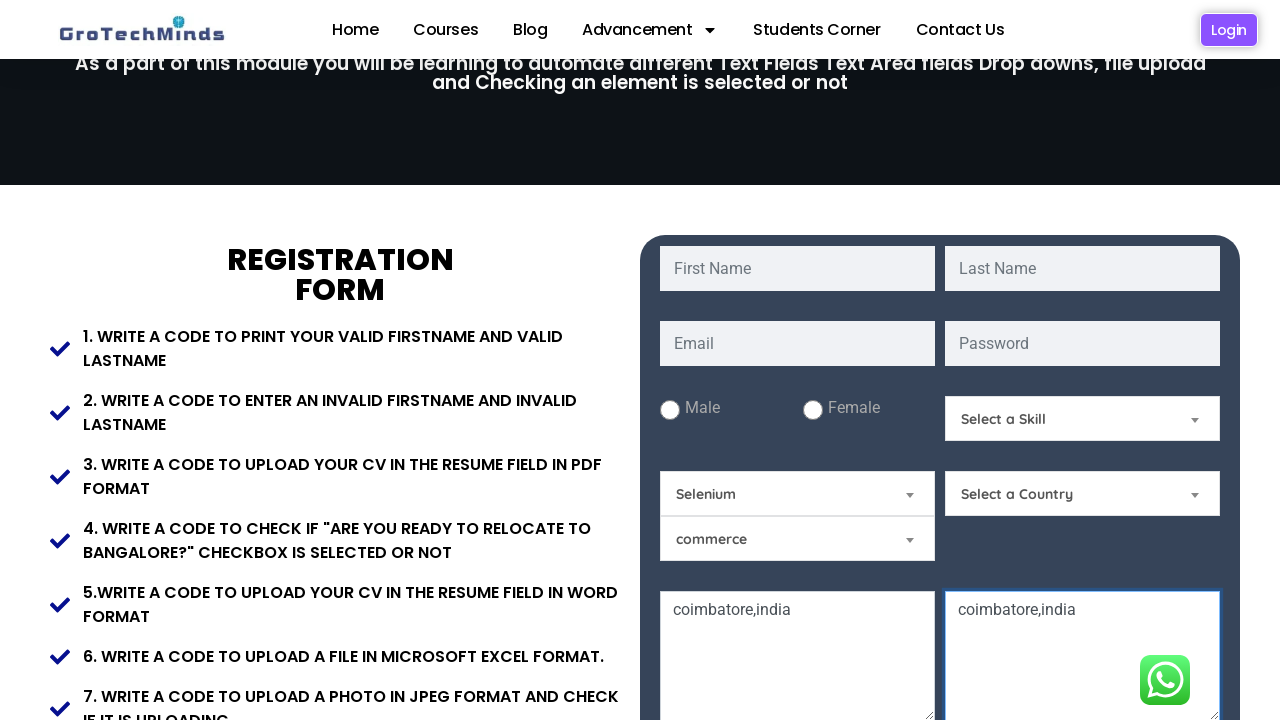

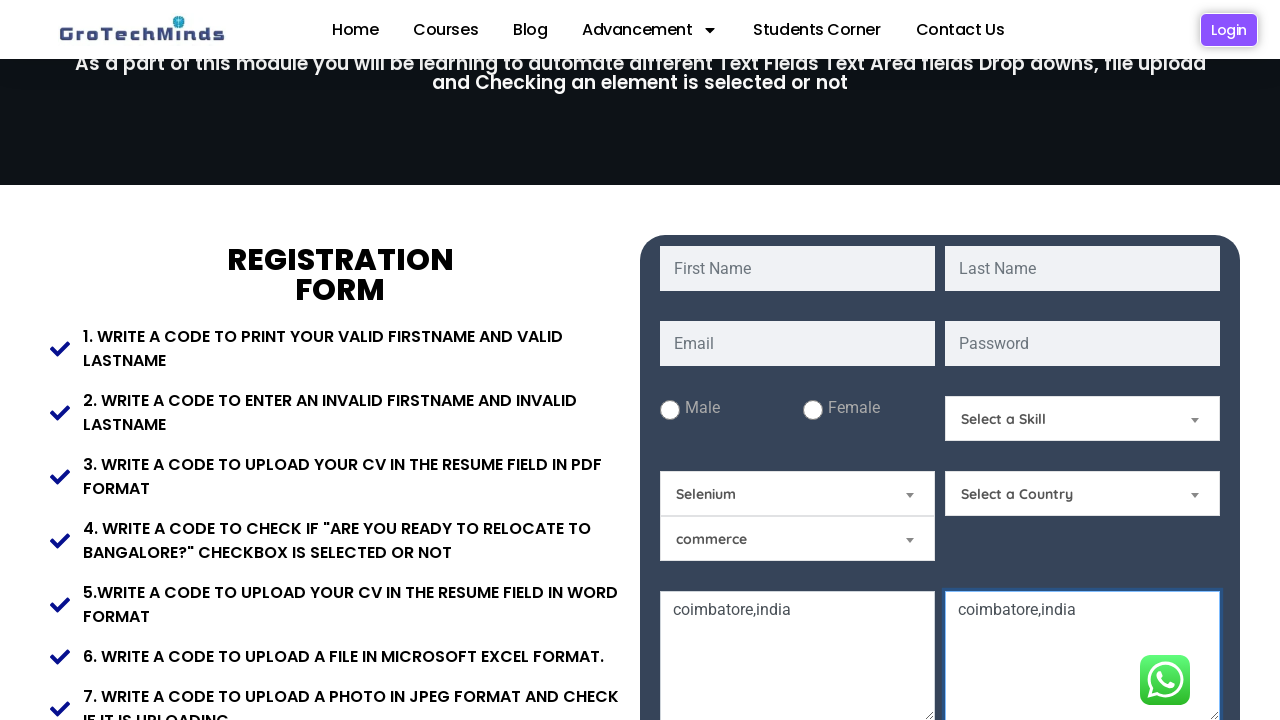